Tests dynamic controls by clicking the Remove button and waiting for the checkbox to disappear

Starting URL: https://the-internet.herokuapp.com/dynamic_controls

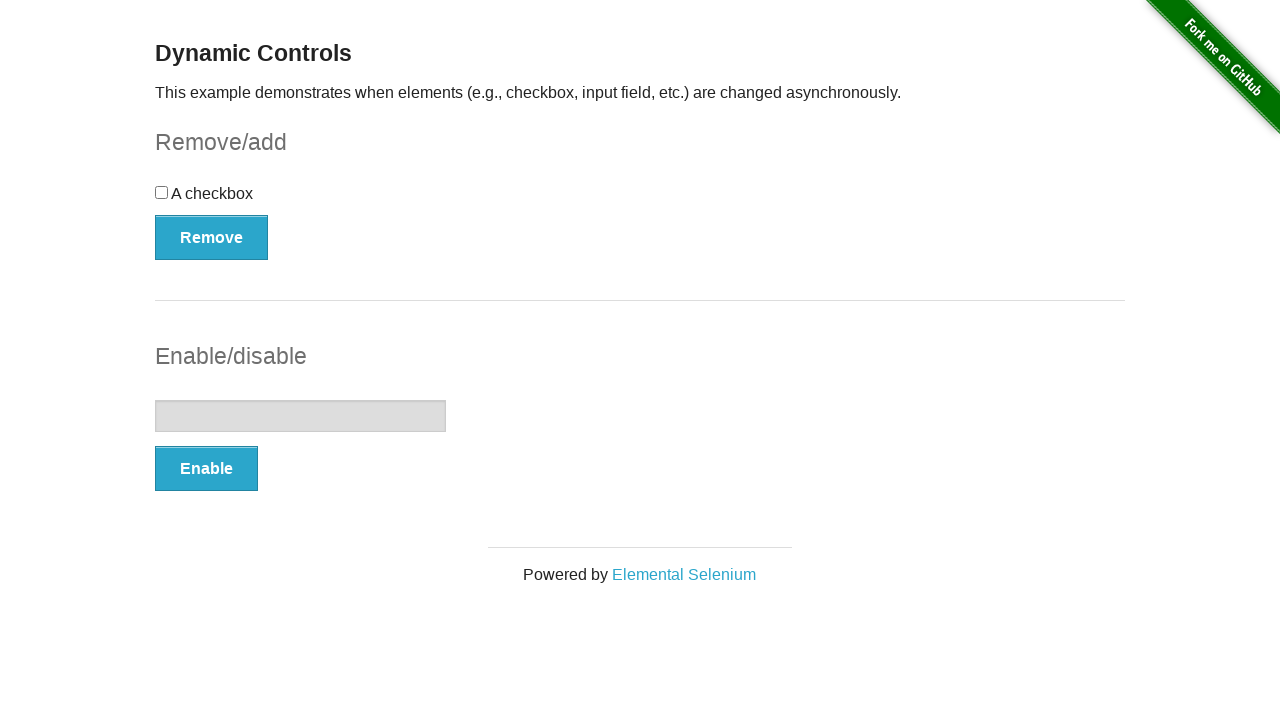

Clicked Remove button at (212, 237) on xpath=//button[text()='Remove']
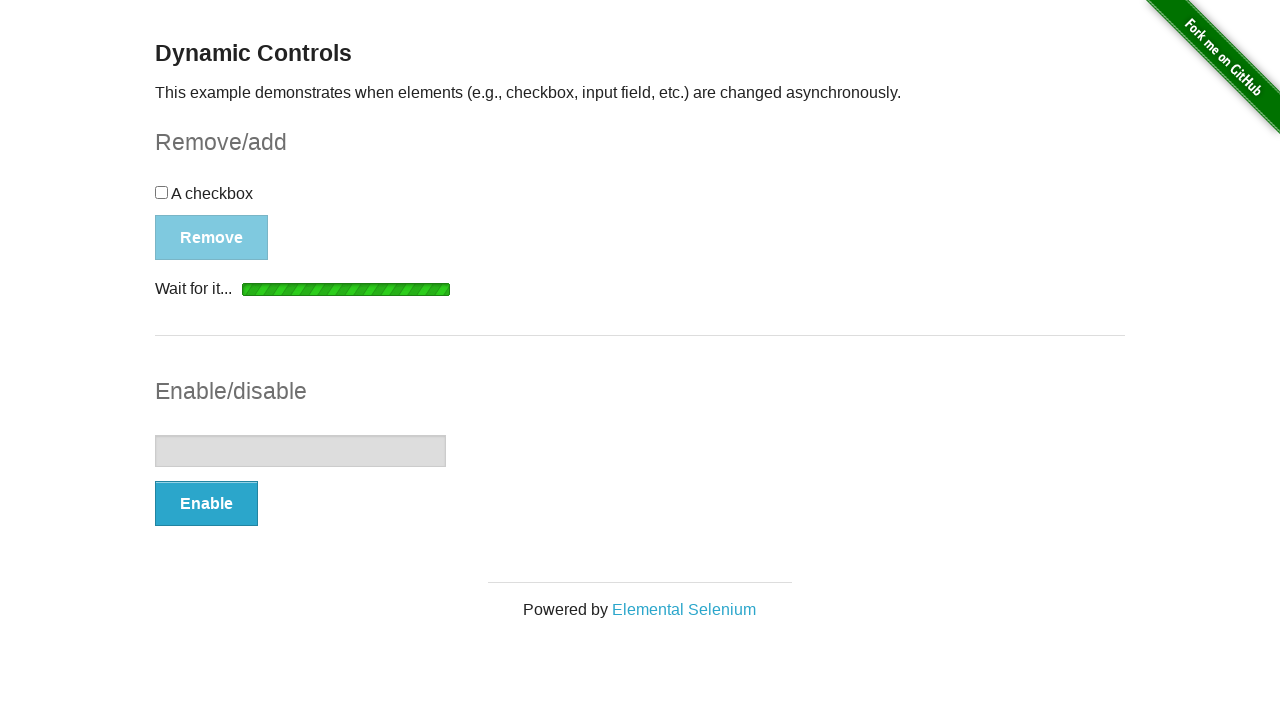

Loading animation disappeared
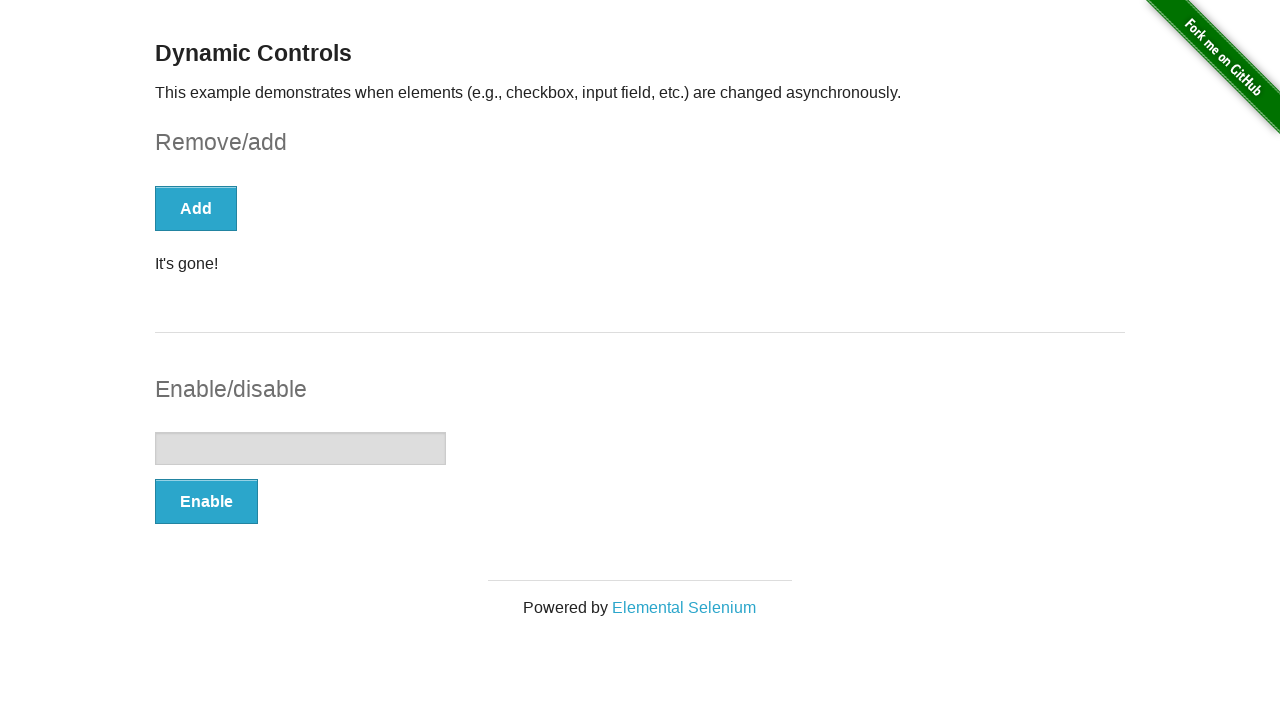

Checkbox has been removed from the page
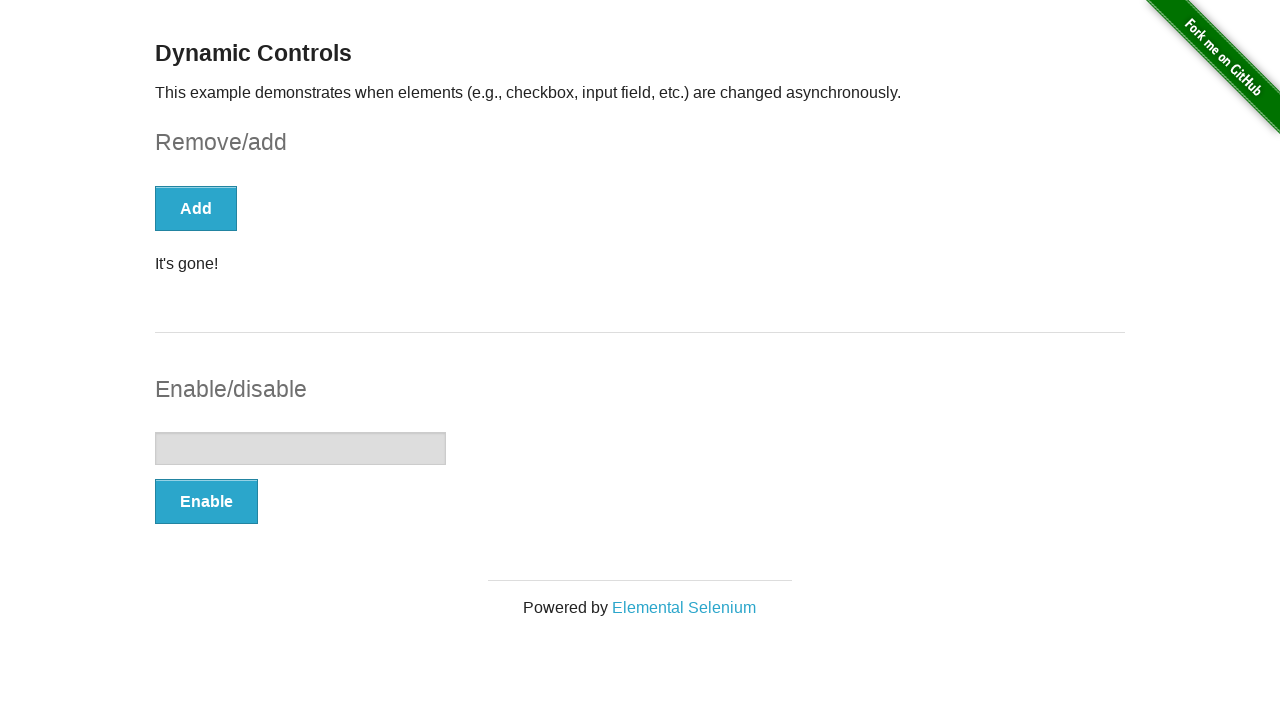

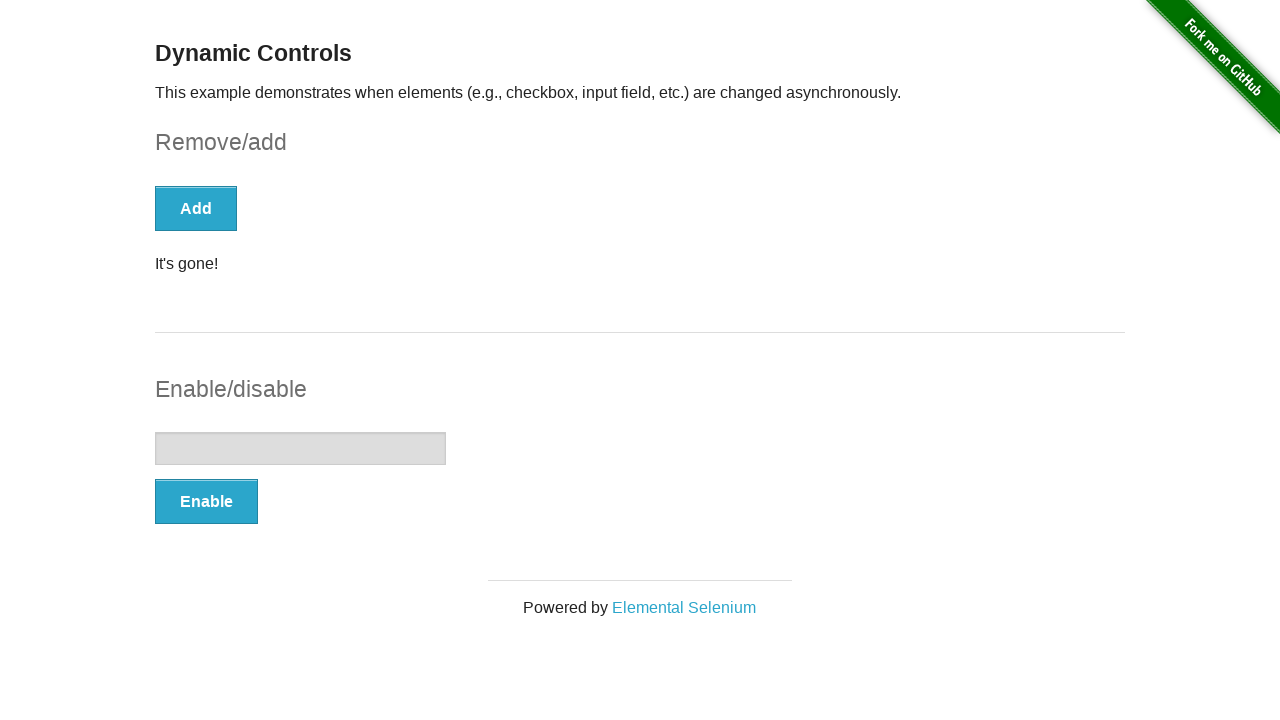